Tests browser window handling by clicking a link that opens a new window, switching to the new window, verifying its title, closing it, and switching back to the original window.

Starting URL: https://the-internet.herokuapp.com/windows

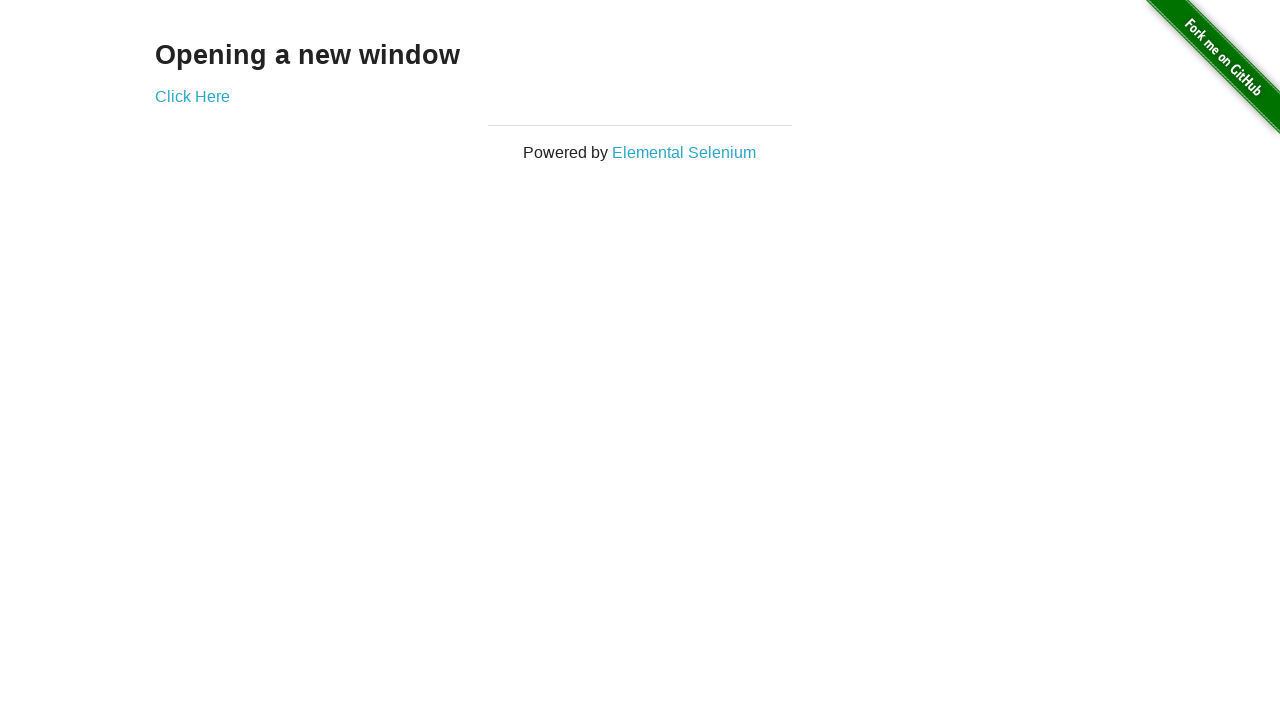

Clicked 'Click Here' link to open new window at (192, 96) on text=Click Here
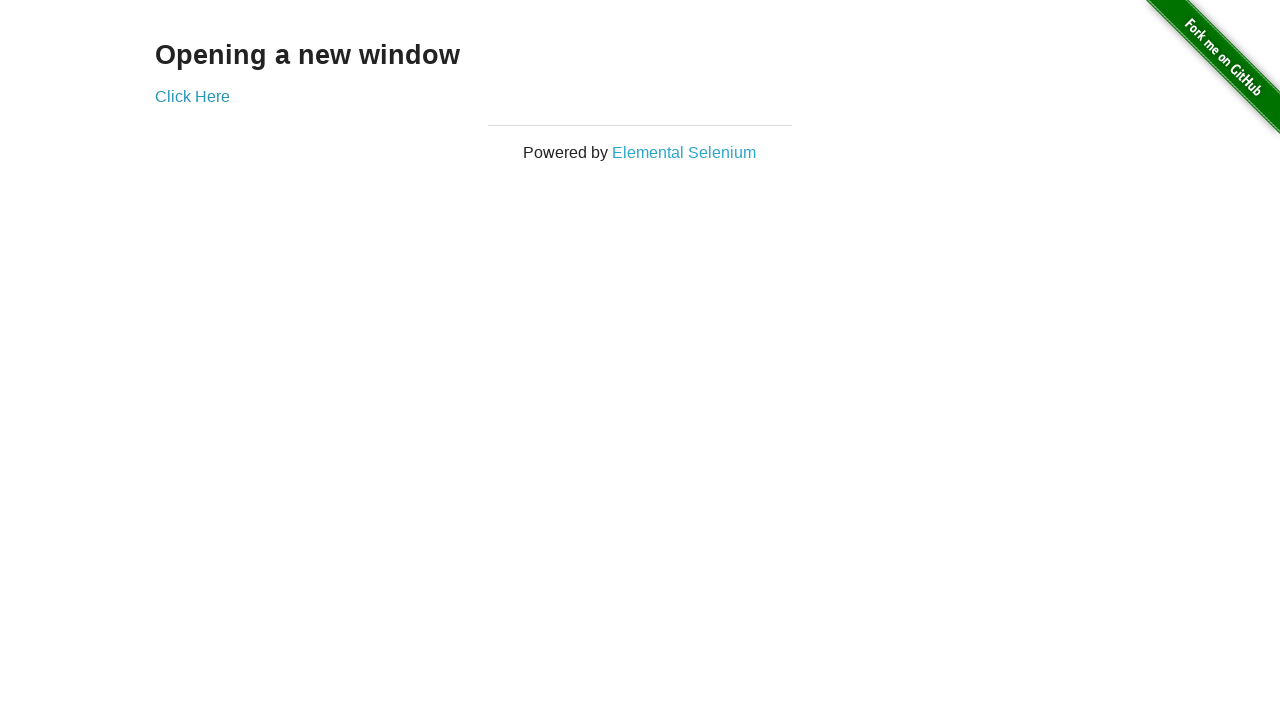

Captured new window reference
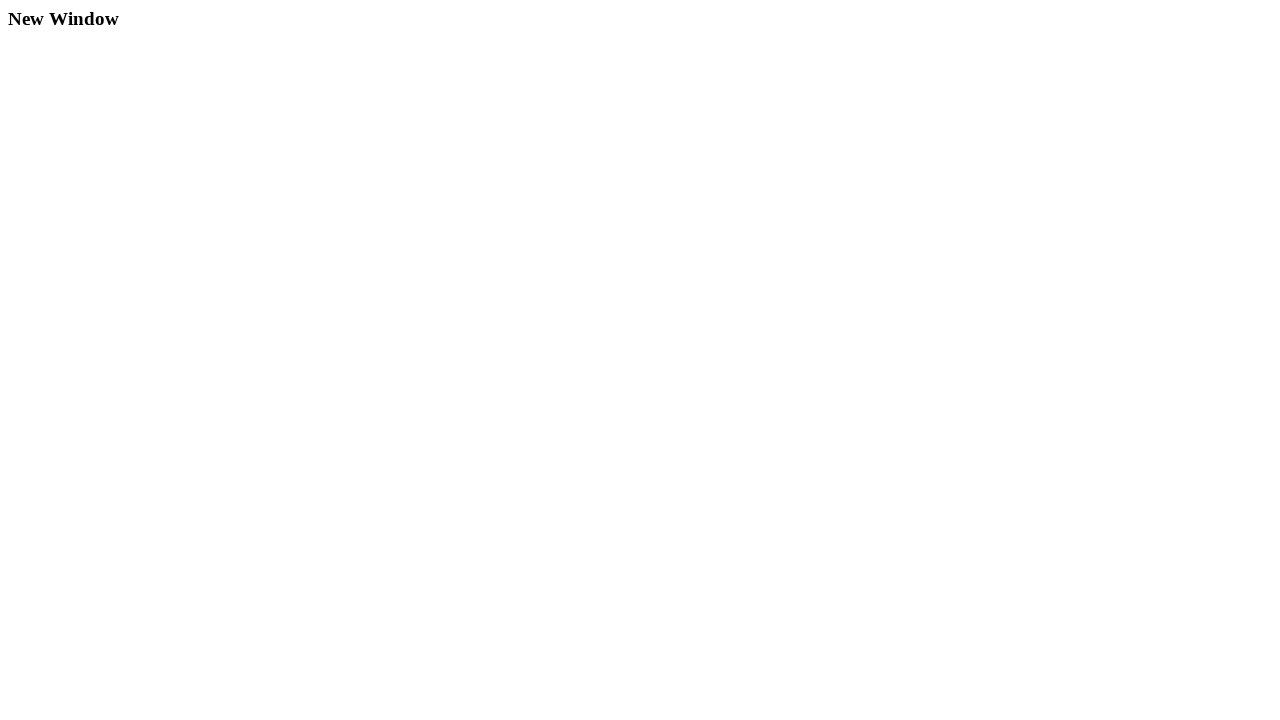

New window loaded successfully
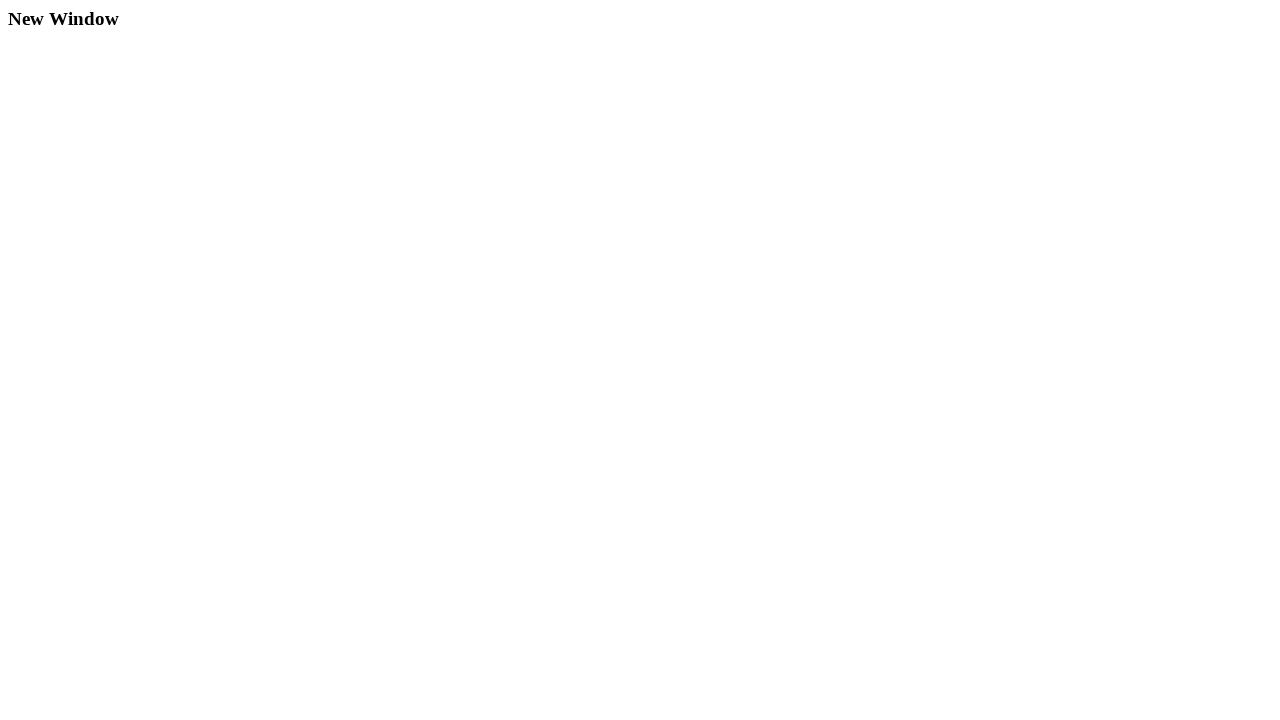

Verified new window title is 'New Window'
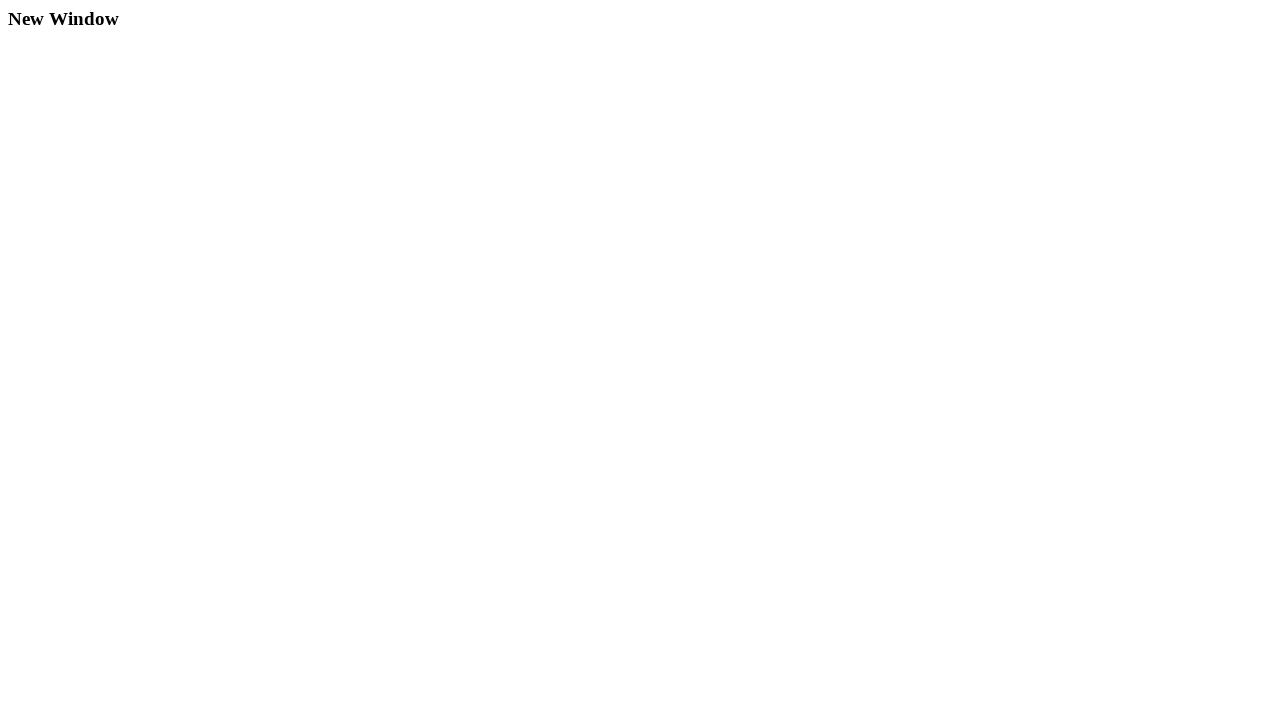

Closed the new window
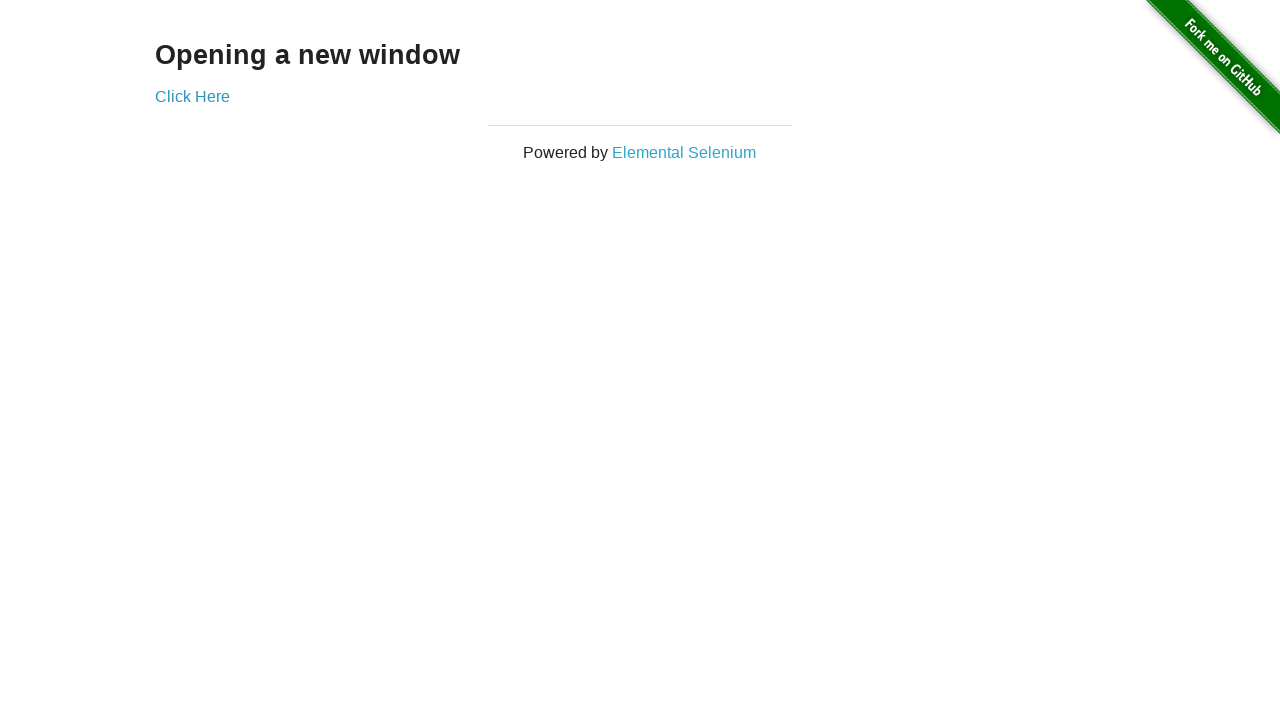

Verified original window title is 'The Internet'
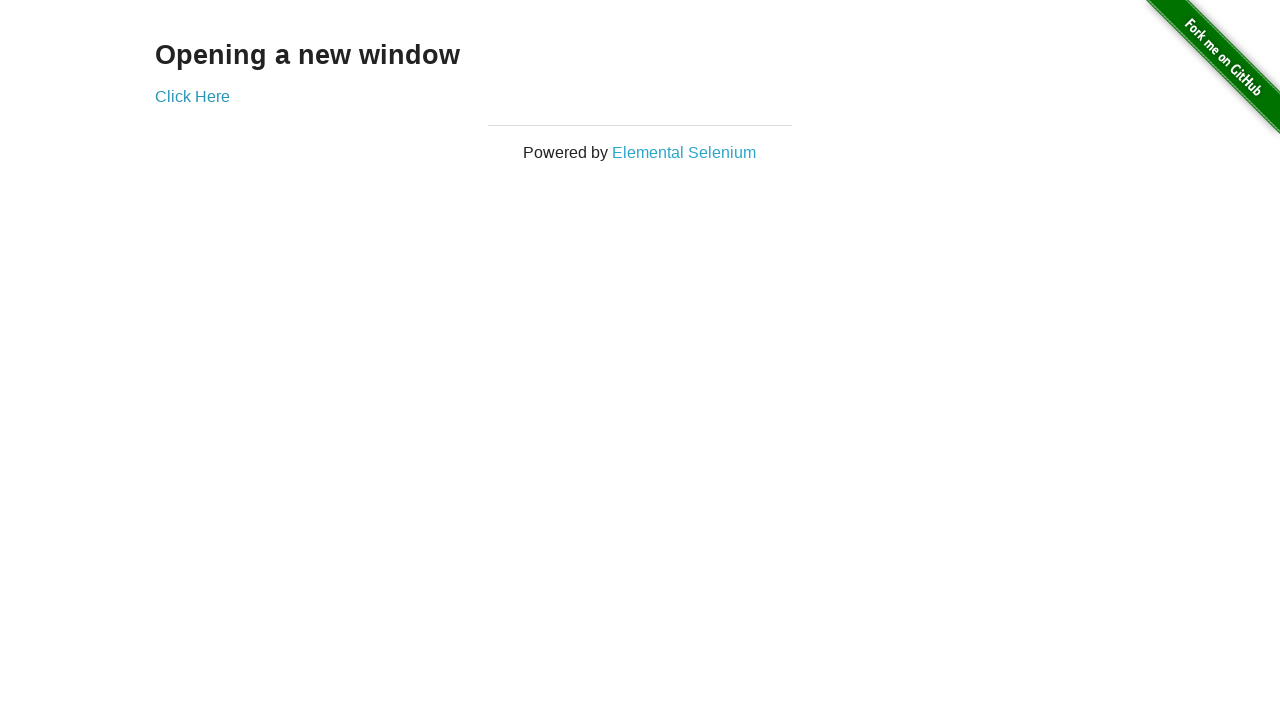

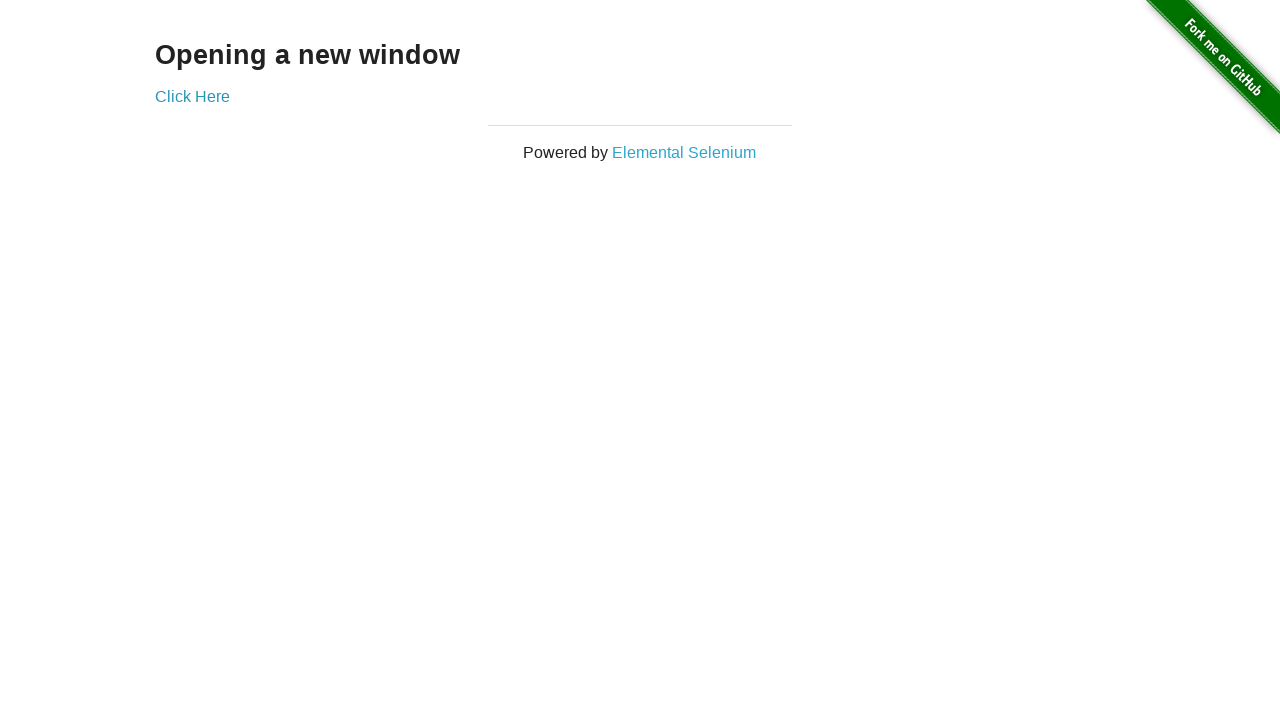